Navigates to the Selenium downloads page and maximizes the browser window. Despite the step names suggesting login functionality, the actual implementation only navigates and prints console messages without performing any authentication.

Starting URL: https://www.selenium.dev/downloads/

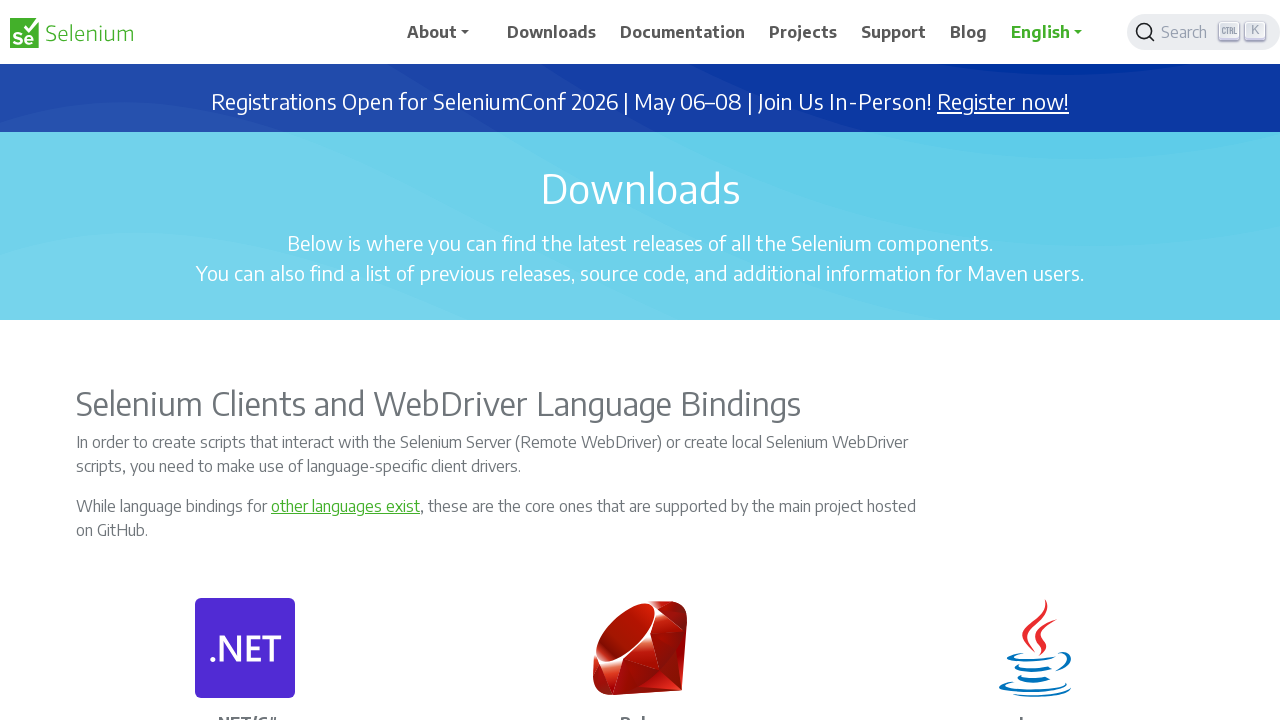

Set viewport size to 1920x1080 to maximize browser window
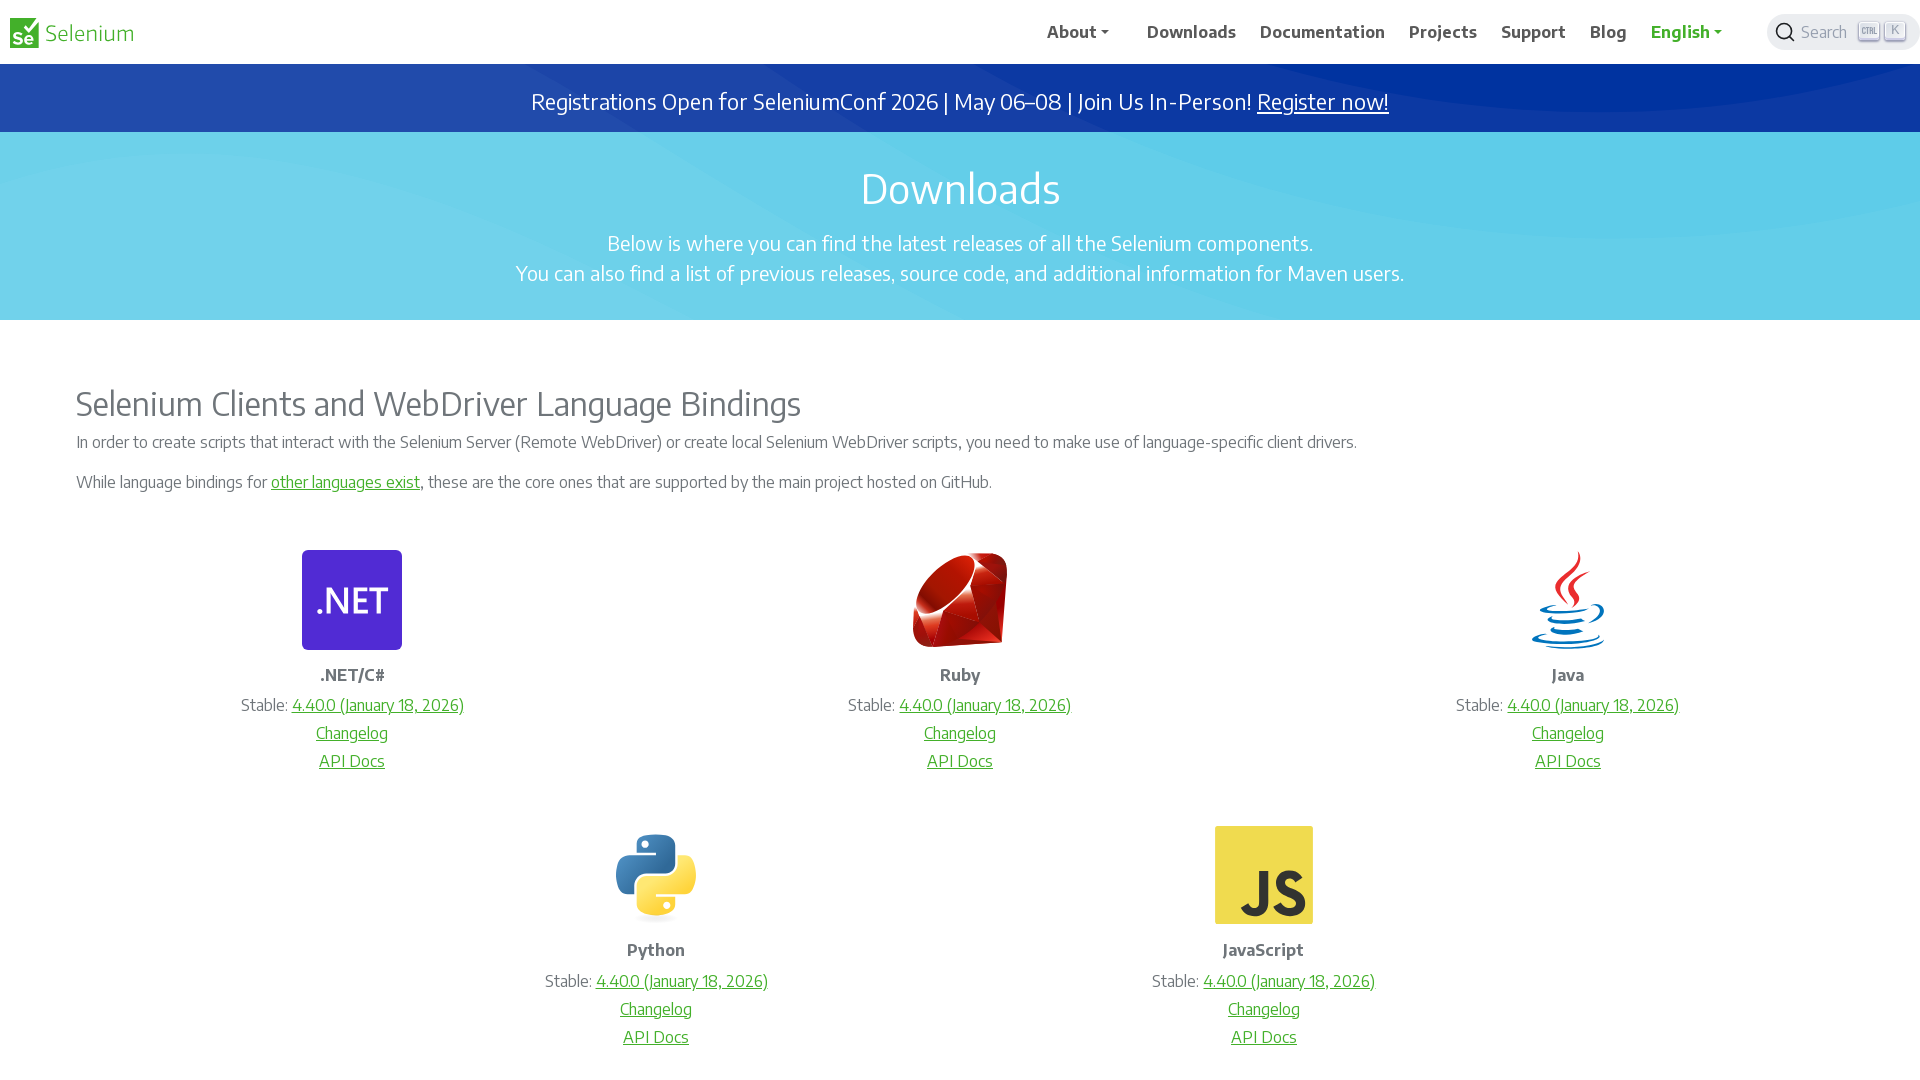

Retrieved page title: Downloads | Selenium
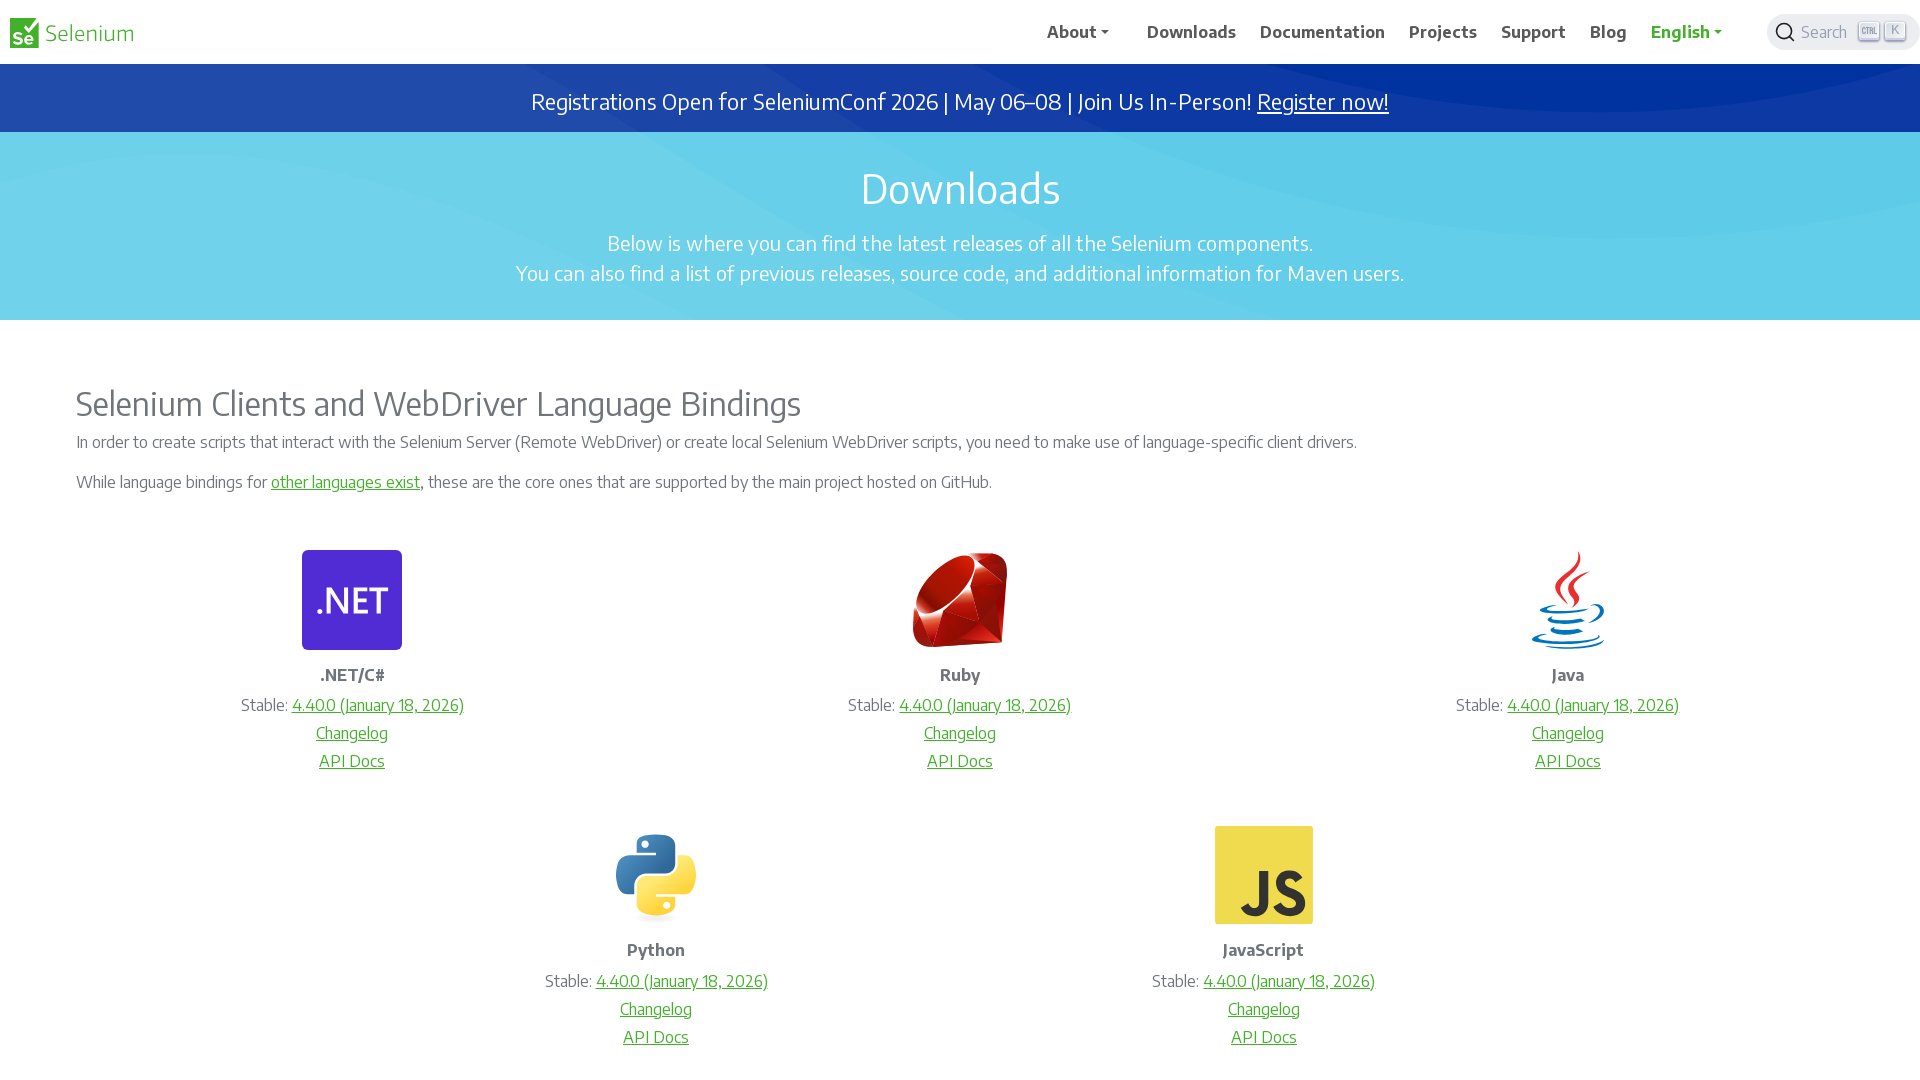

Page body content loaded and visible
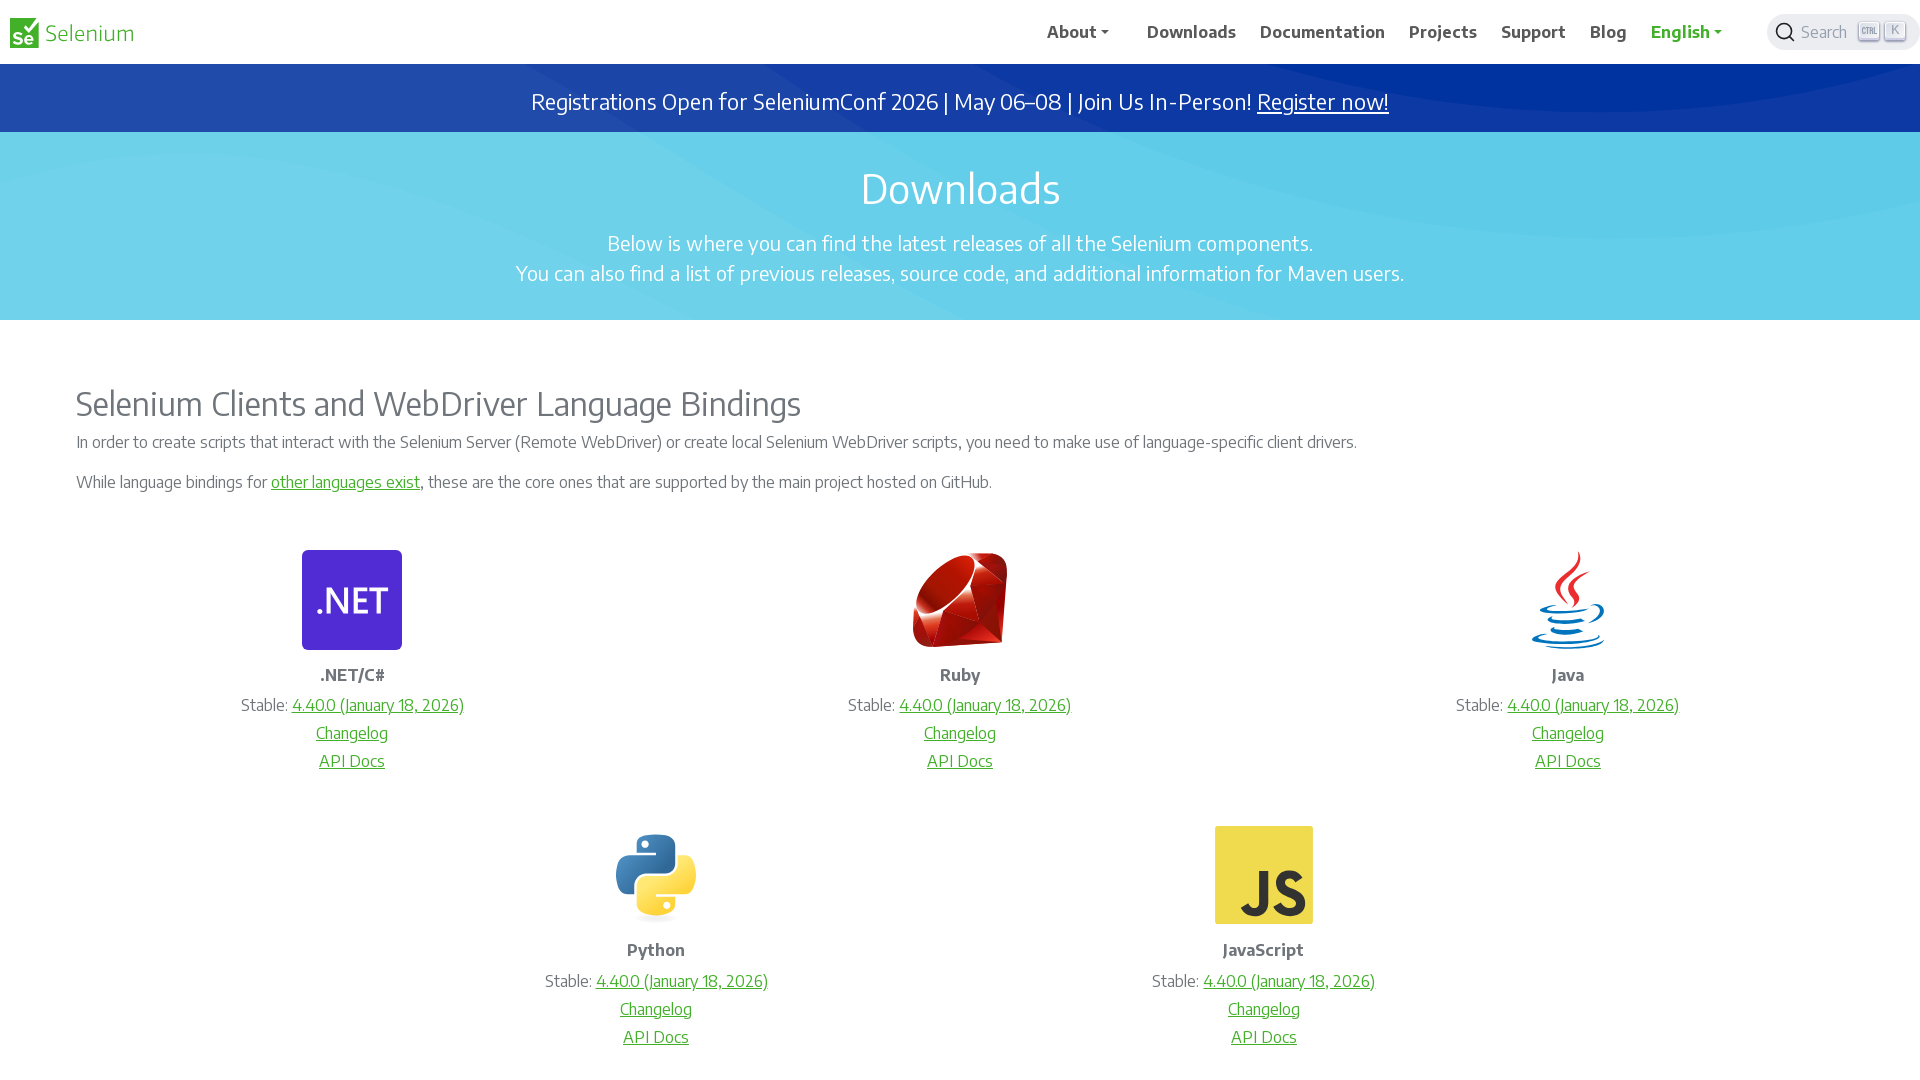

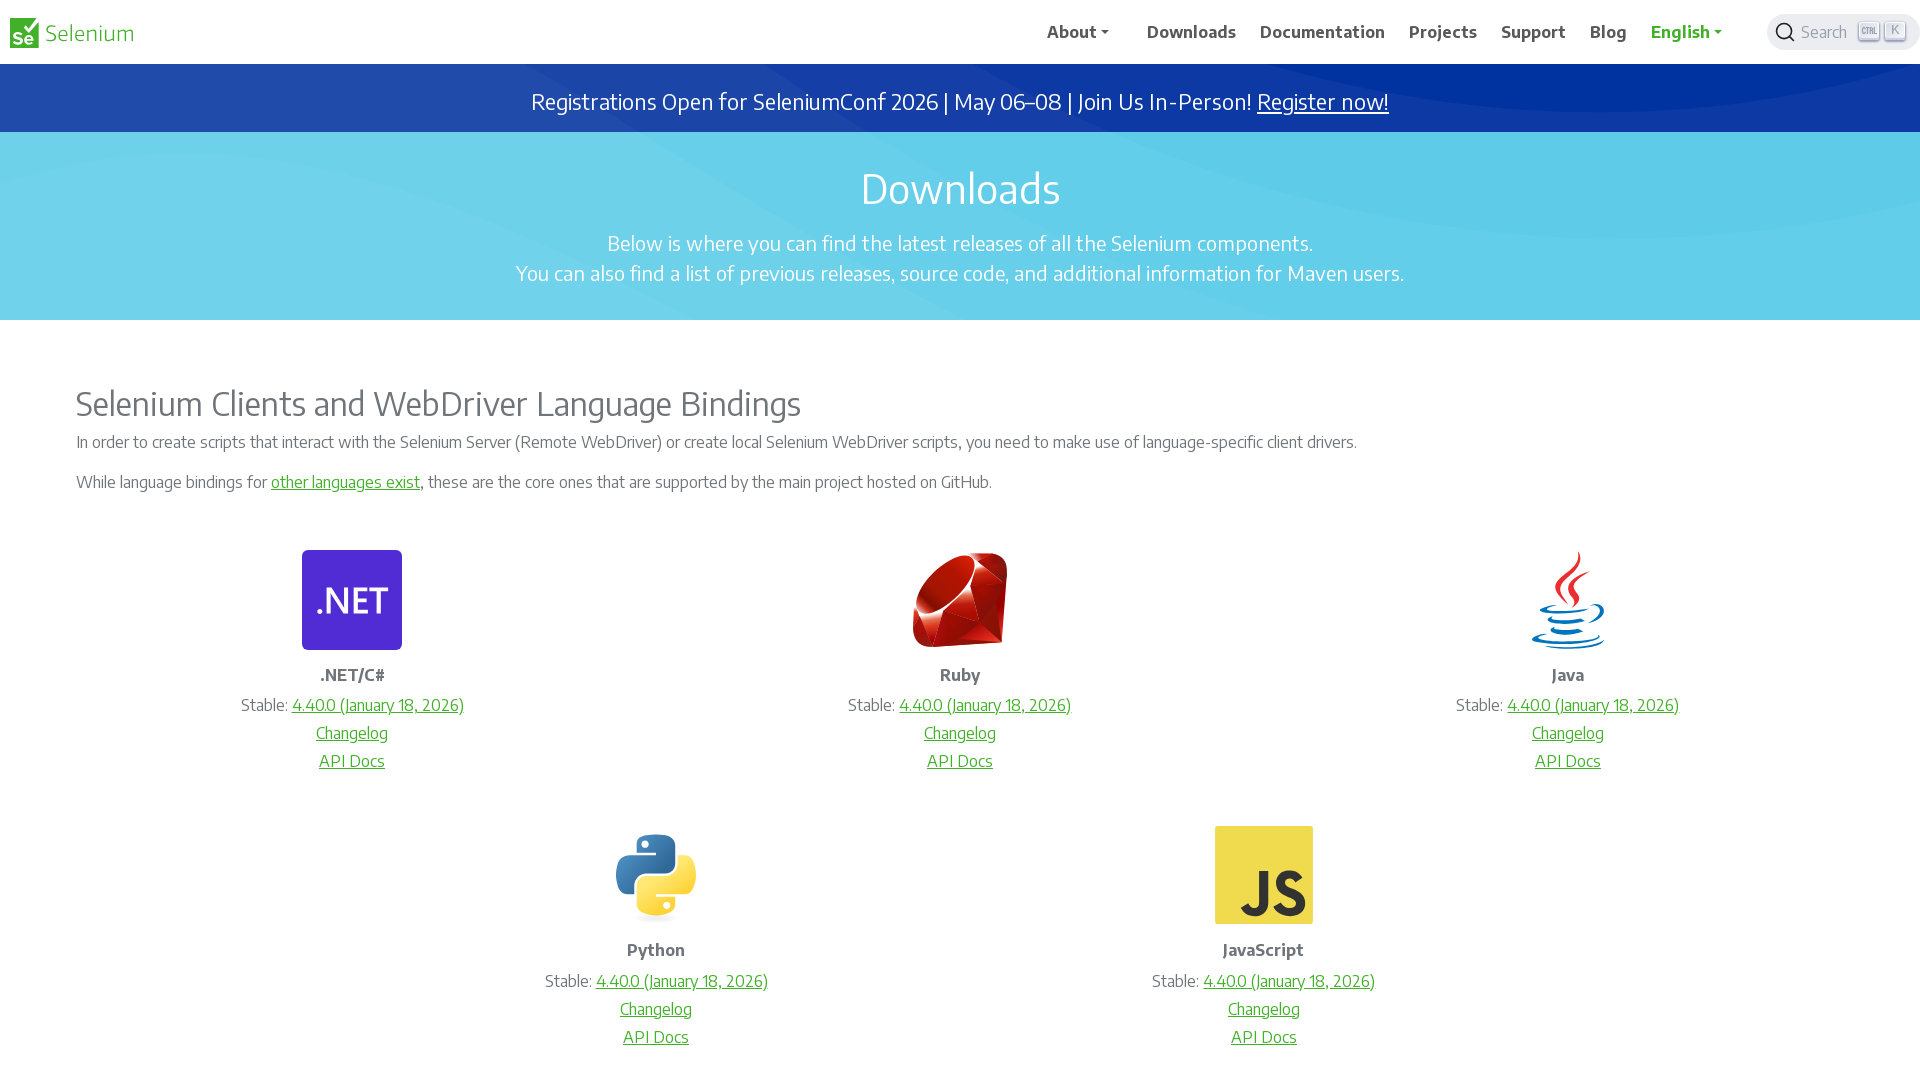